Tests browser window/tab functionality by clicking a button that opens a new tab, then switching to the new tab and verifying the URL

Starting URL: https://demoqa.com/browser-windows

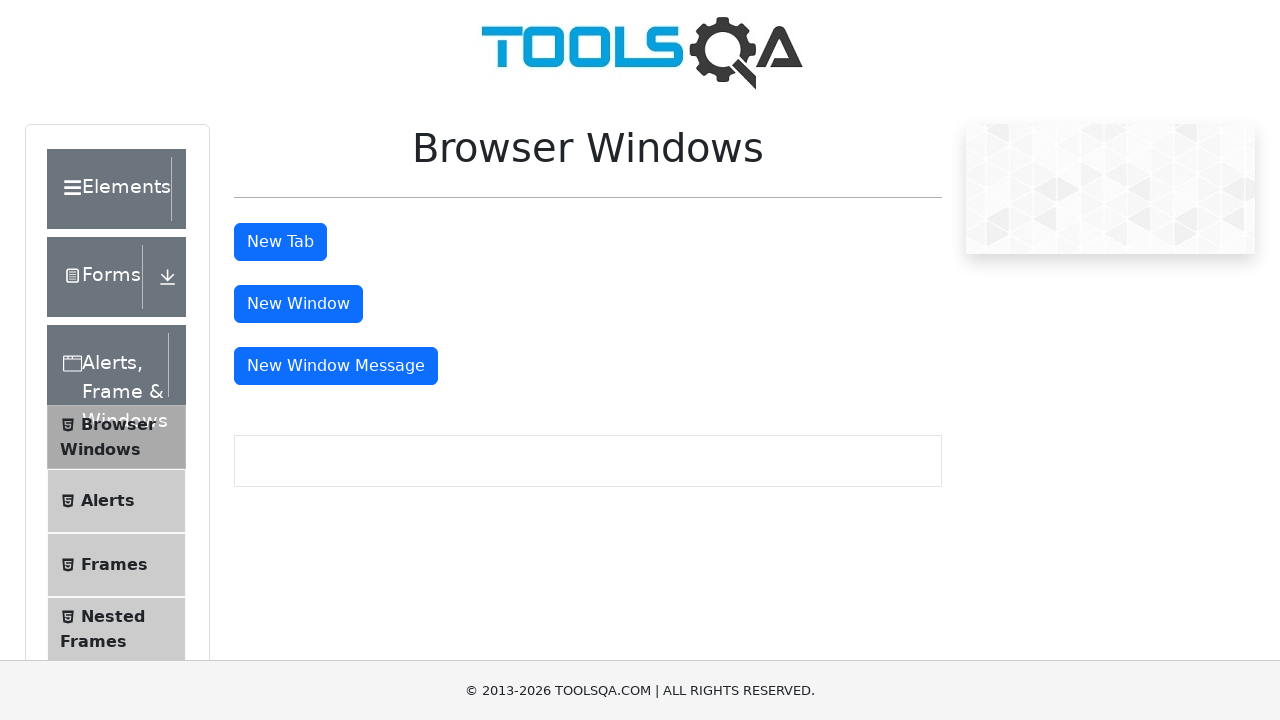

Clicked the 'New Tab' button at (280, 242) on #tabButton
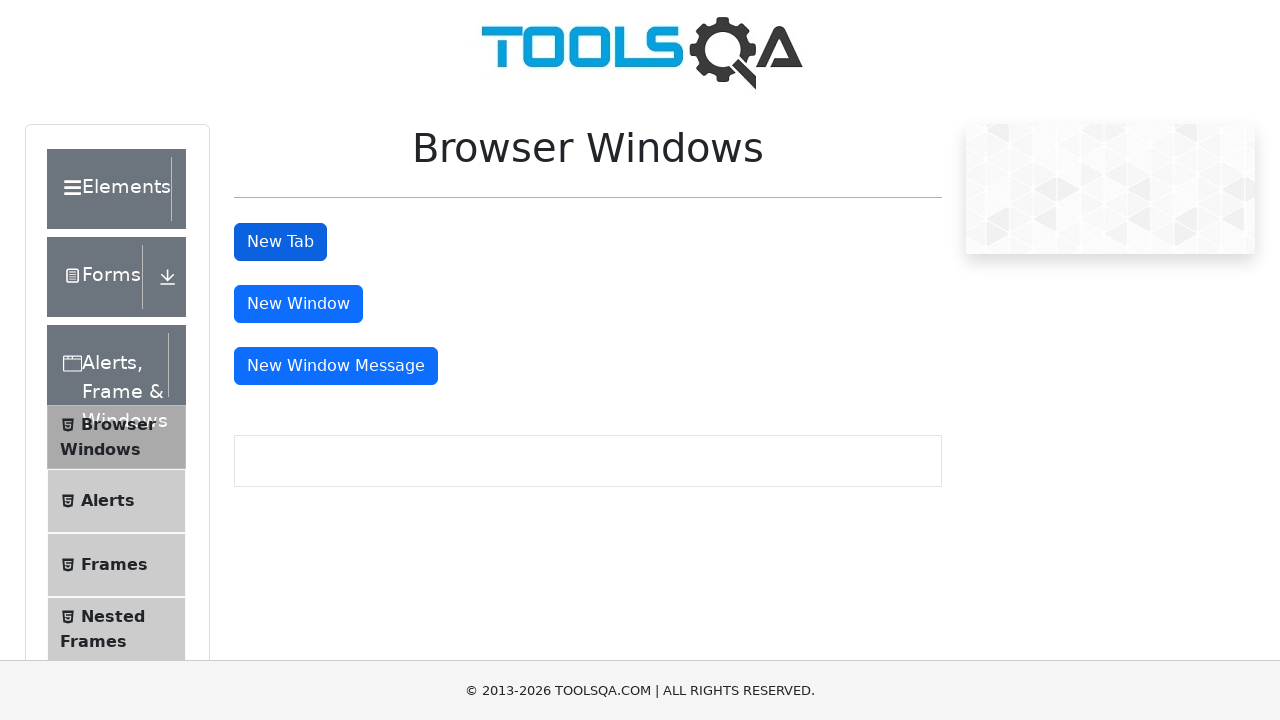

Clicked 'New Tab' button and captured new page context at (280, 242) on #tabButton
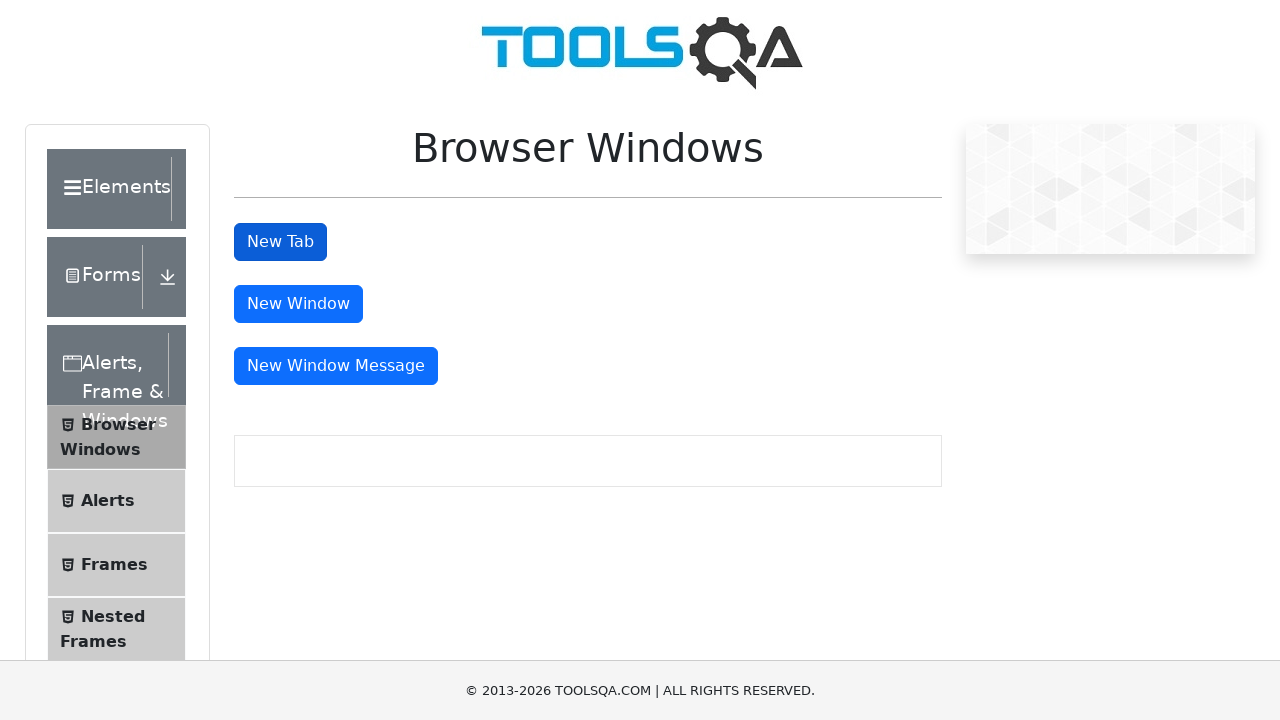

Retrieved the new tab page object
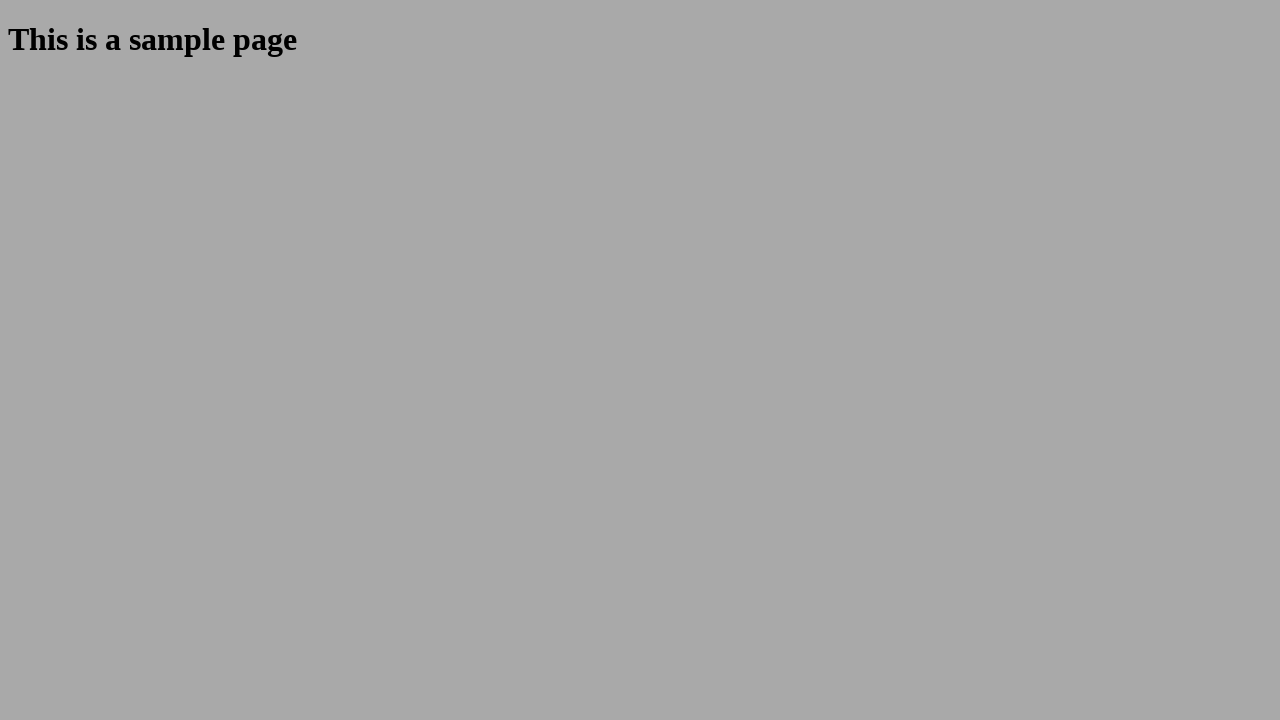

New tab page finished loading
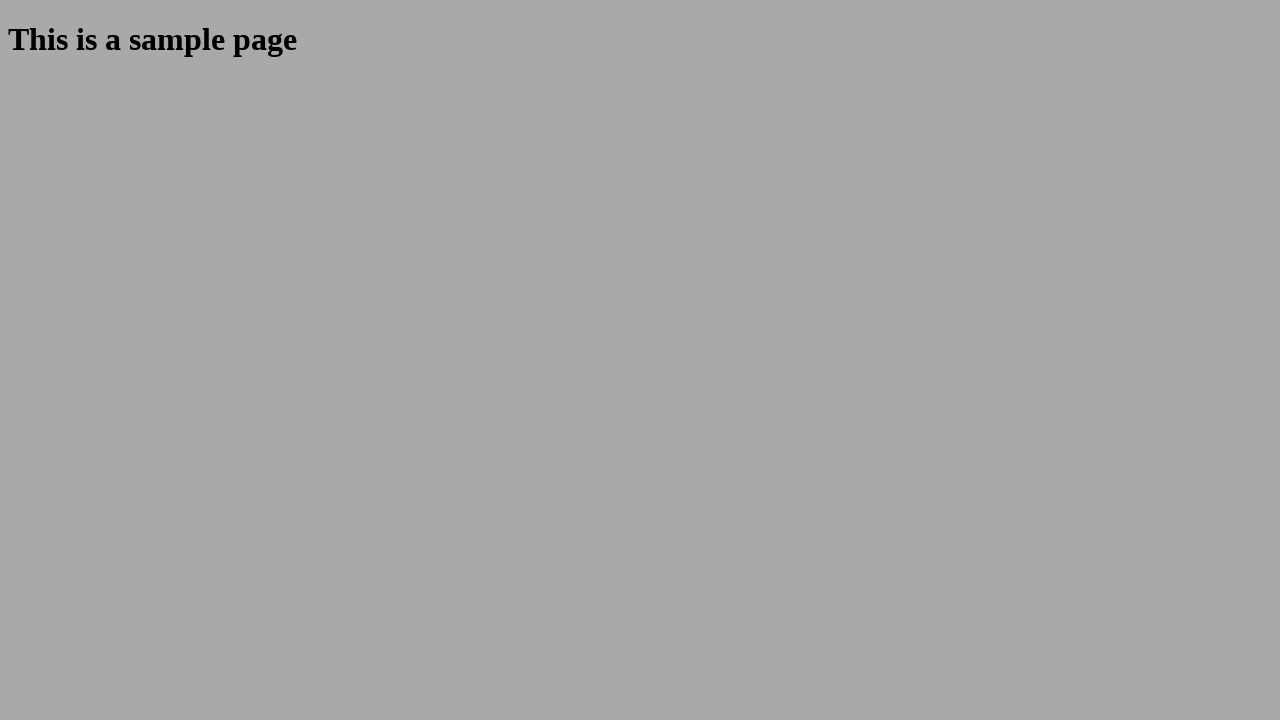

Verified new tab URL contains 'sample'
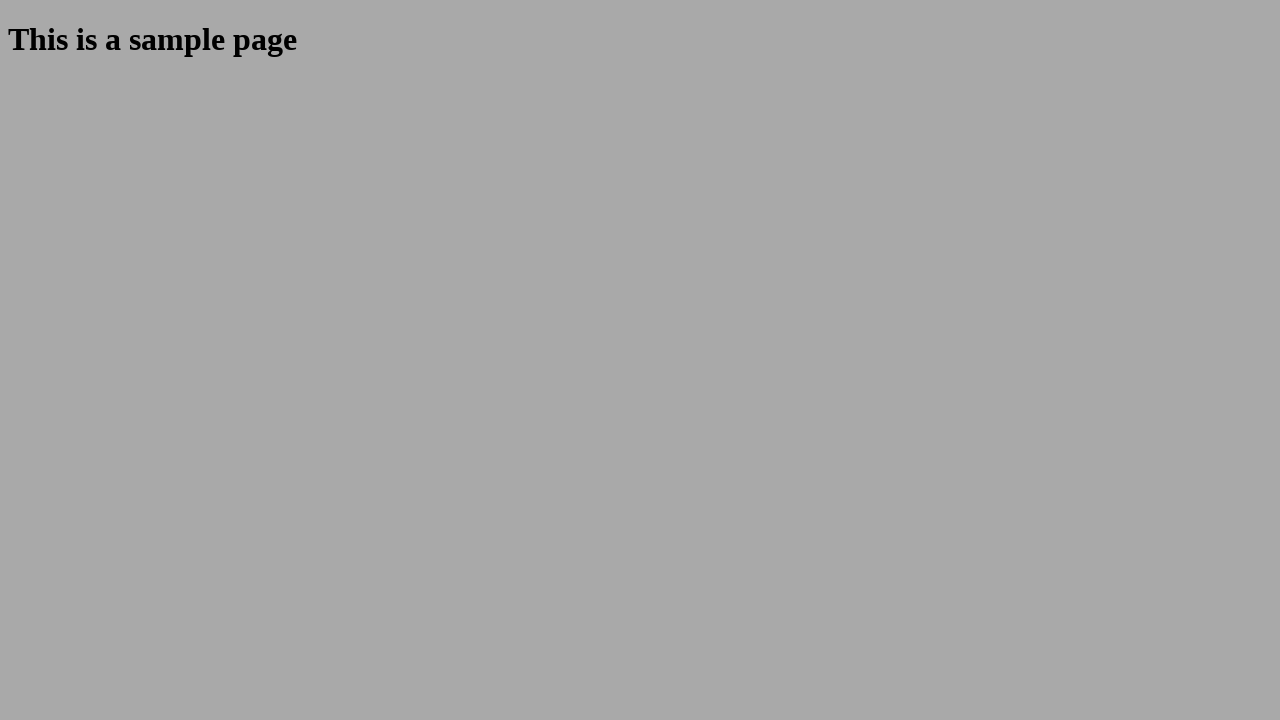

Home page title: demosite
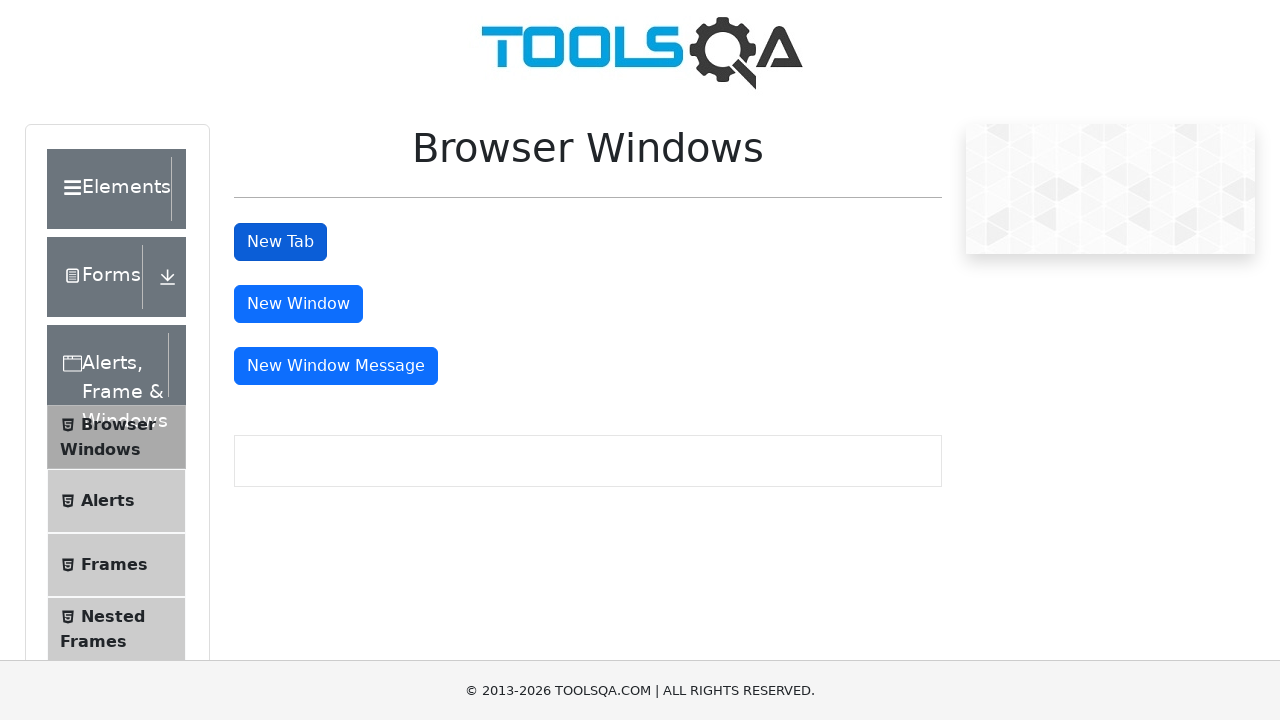

New tab URL: https://demoqa.com/sample
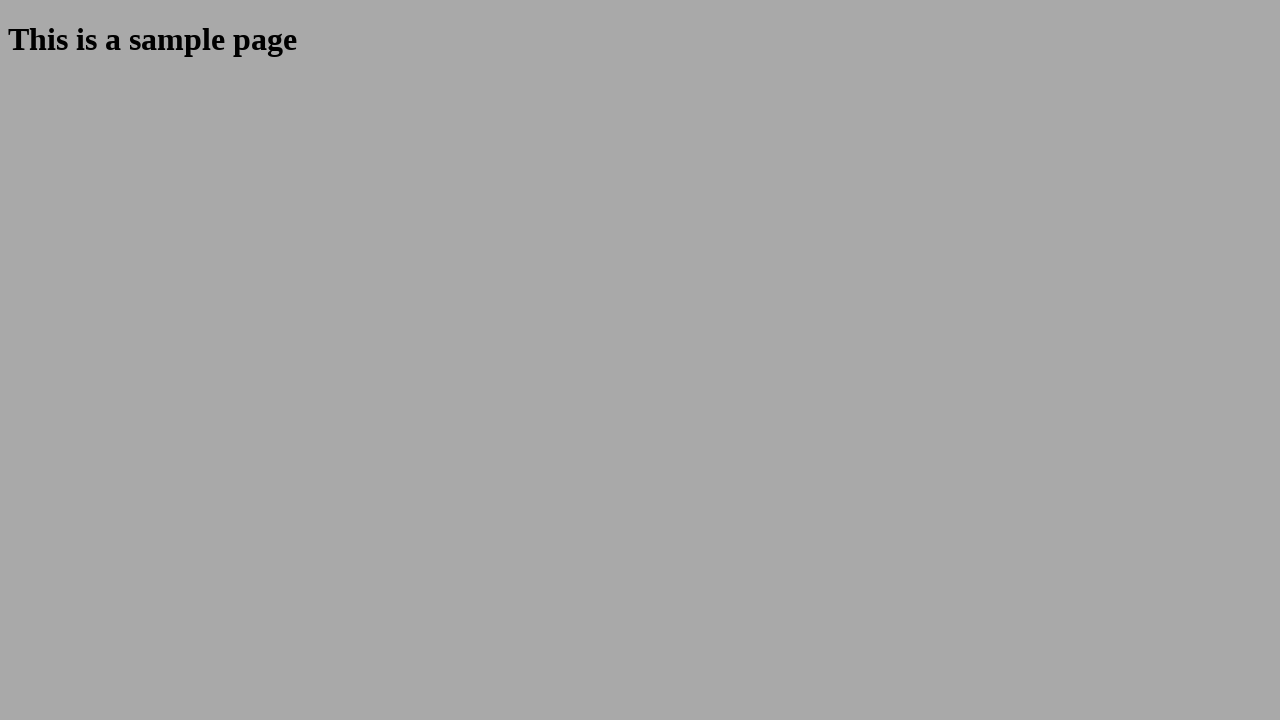

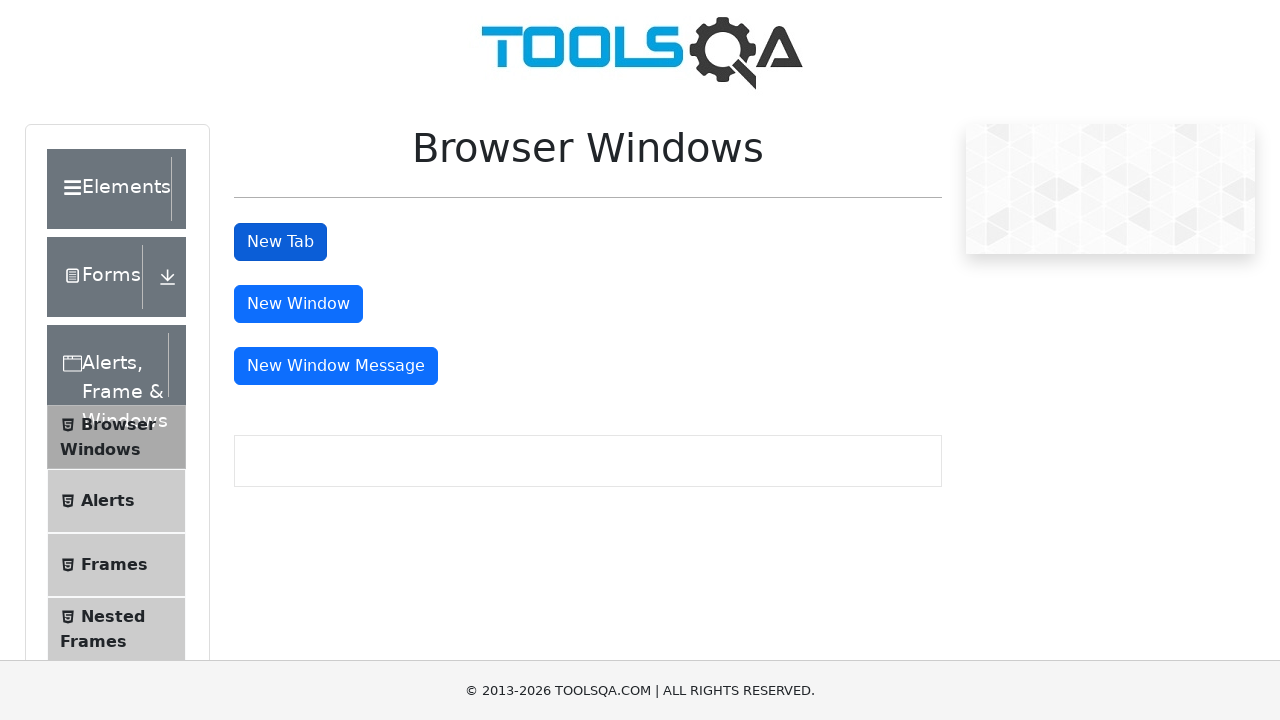